Tests delayed alert functionality by clicking a button that triggers an alert after 5 seconds

Starting URL: https://demoqa.com/

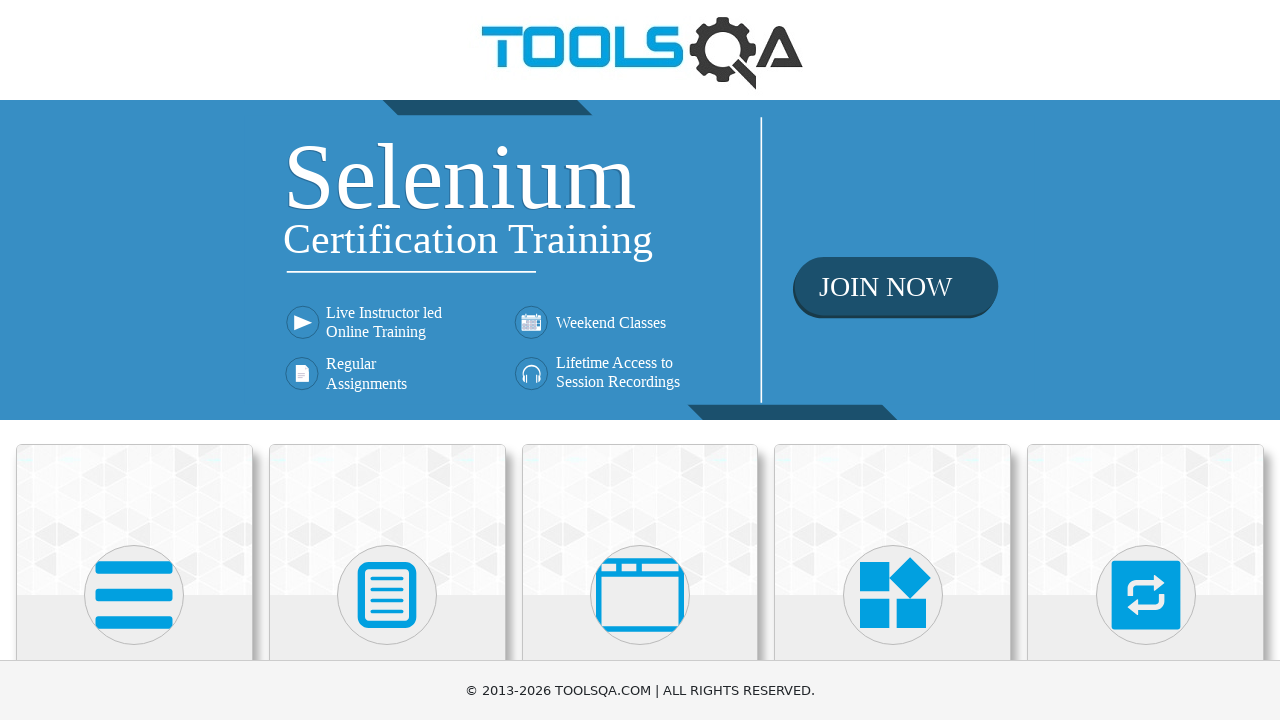

Located Alerts, Frame & Windows section
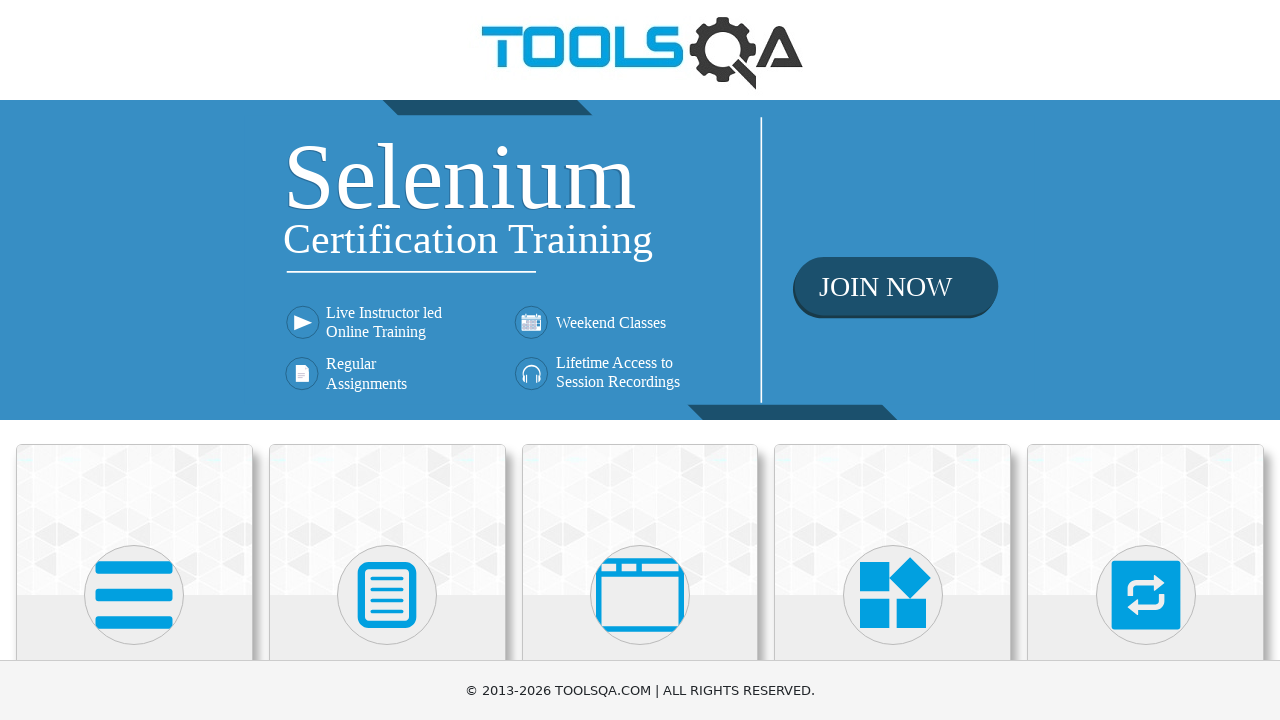

Scrolled Alerts, Frame & Windows section into view
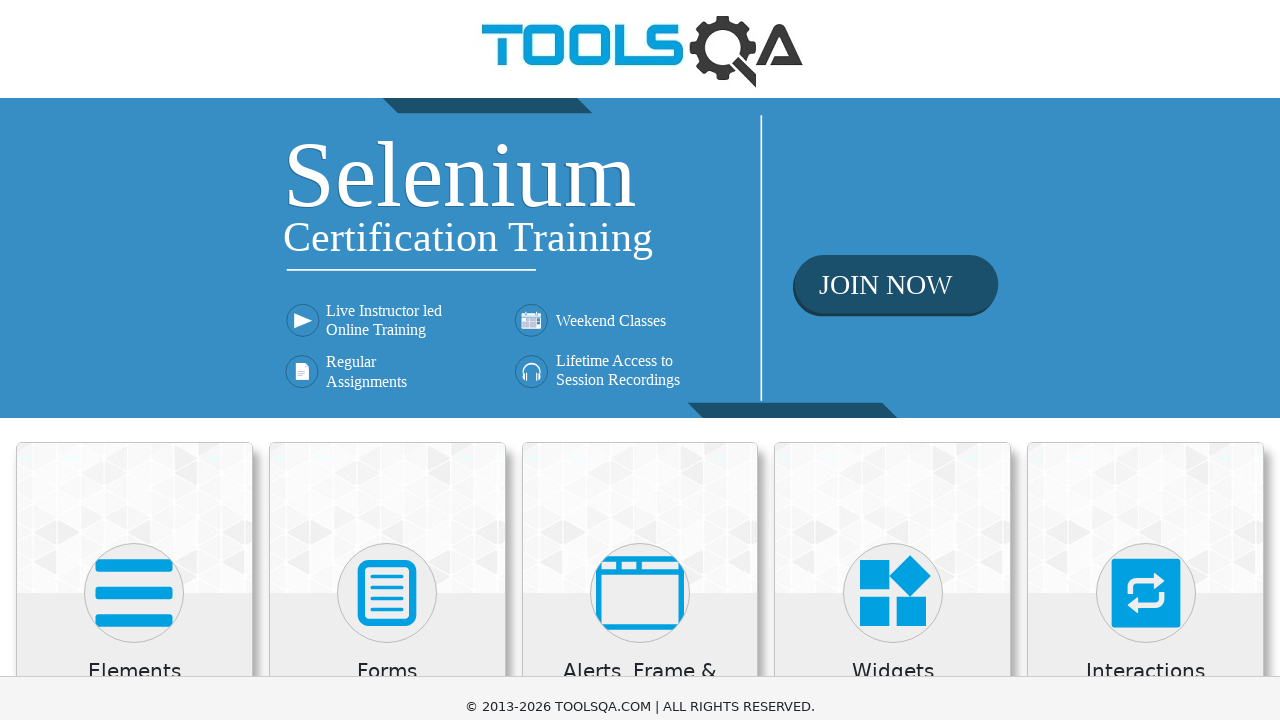

Clicked on Alerts, Frame & Windows section at (640, 24) on xpath=//h5[text()='Alerts, Frame & Windows']
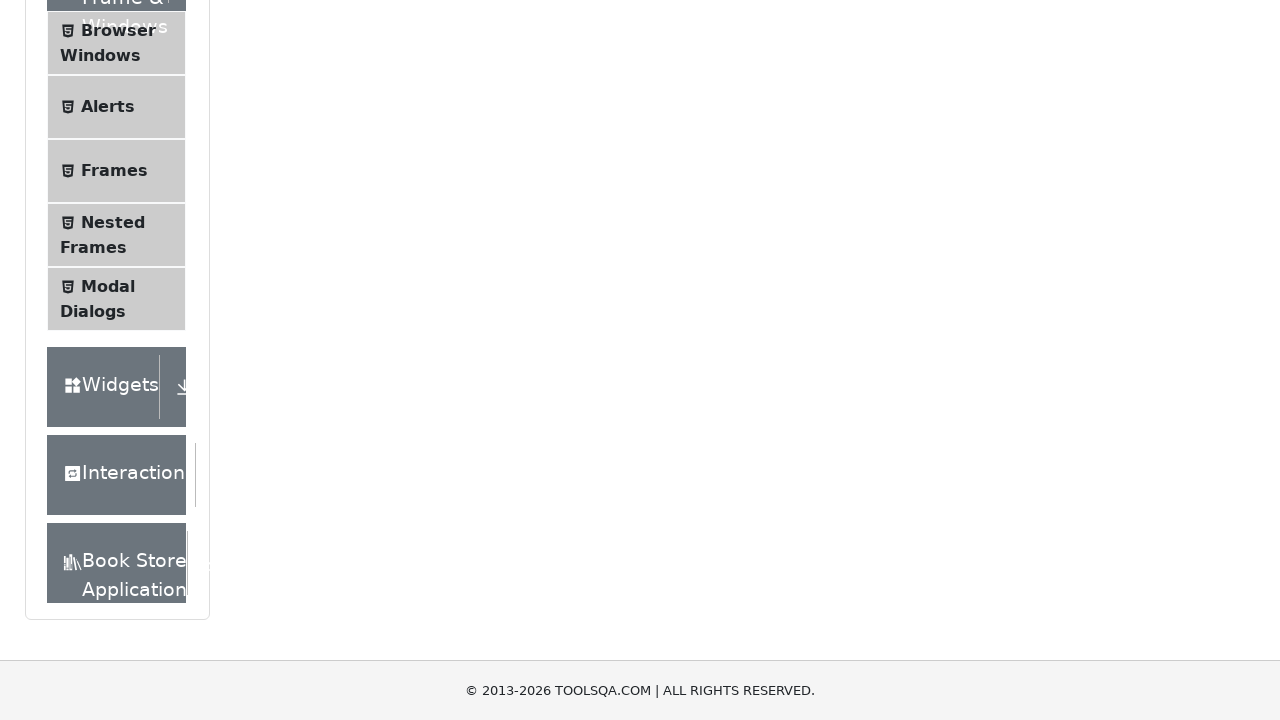

Clicked on Alerts menu item at (108, 107) on xpath=//span[text()='Alerts']
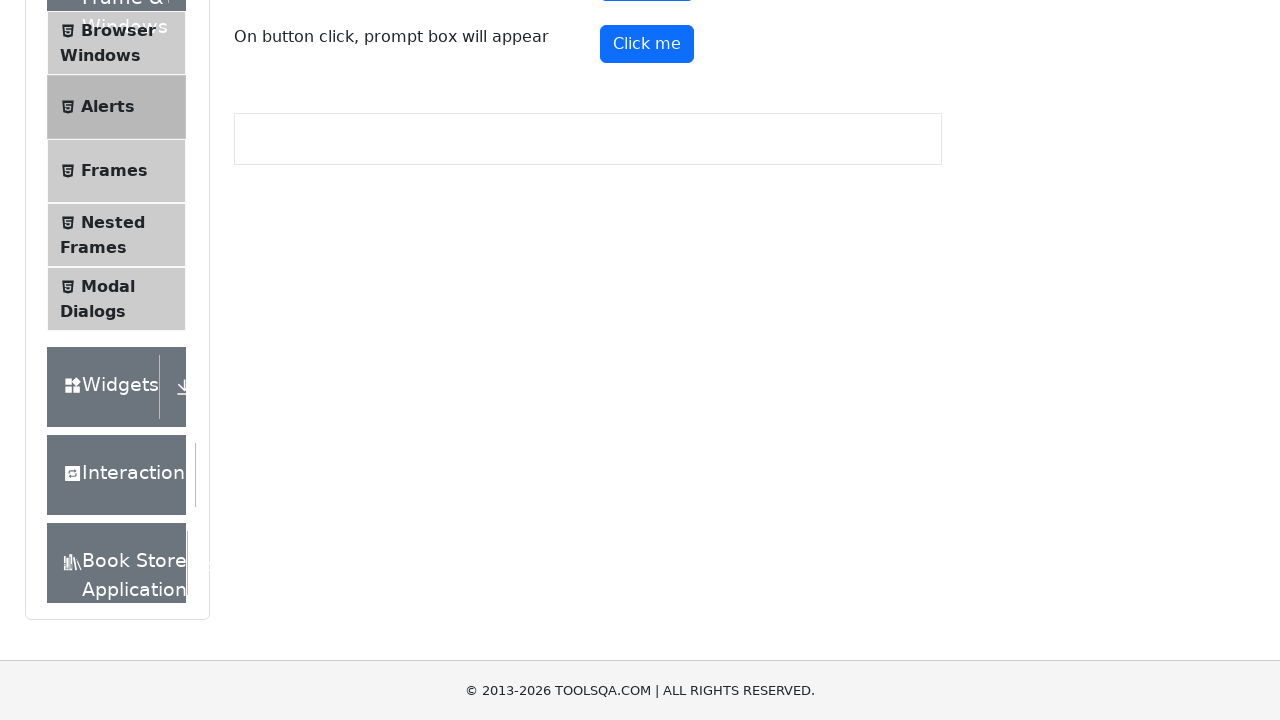

Set up dialog handler to accept alerts
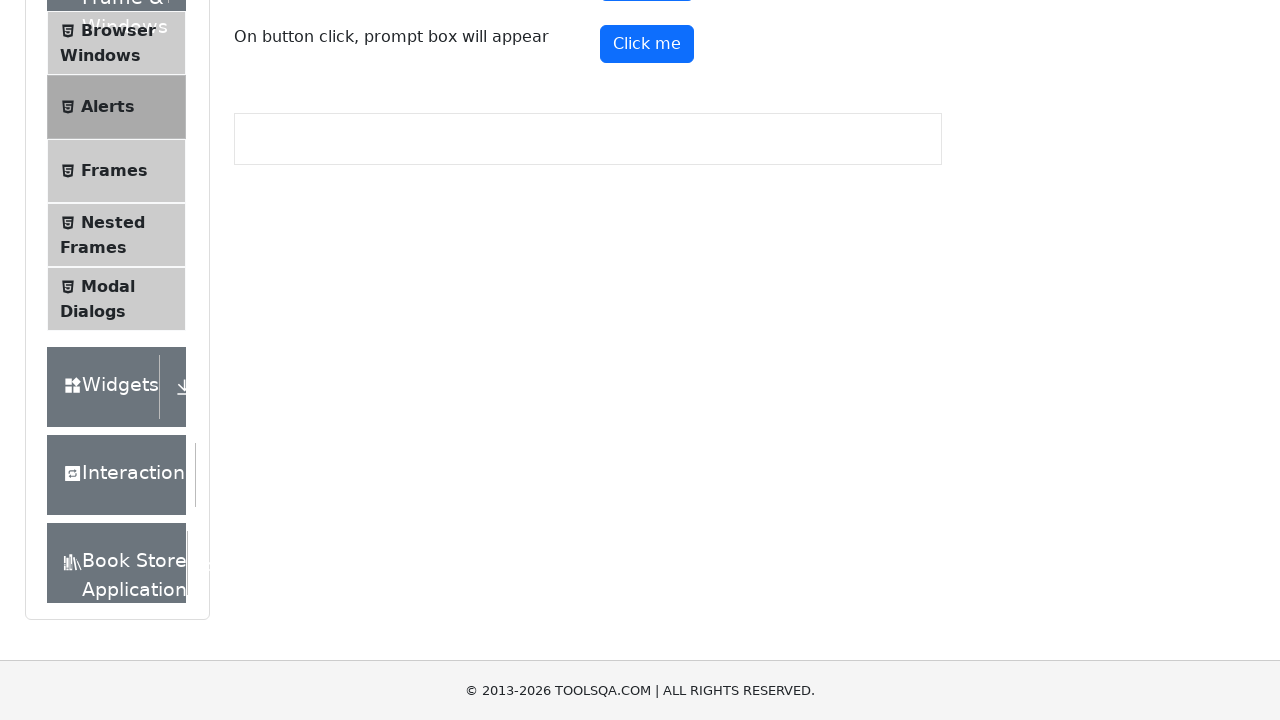

Clicked timer alert button to trigger delayed alert at (647, 304) on #timerAlertButton
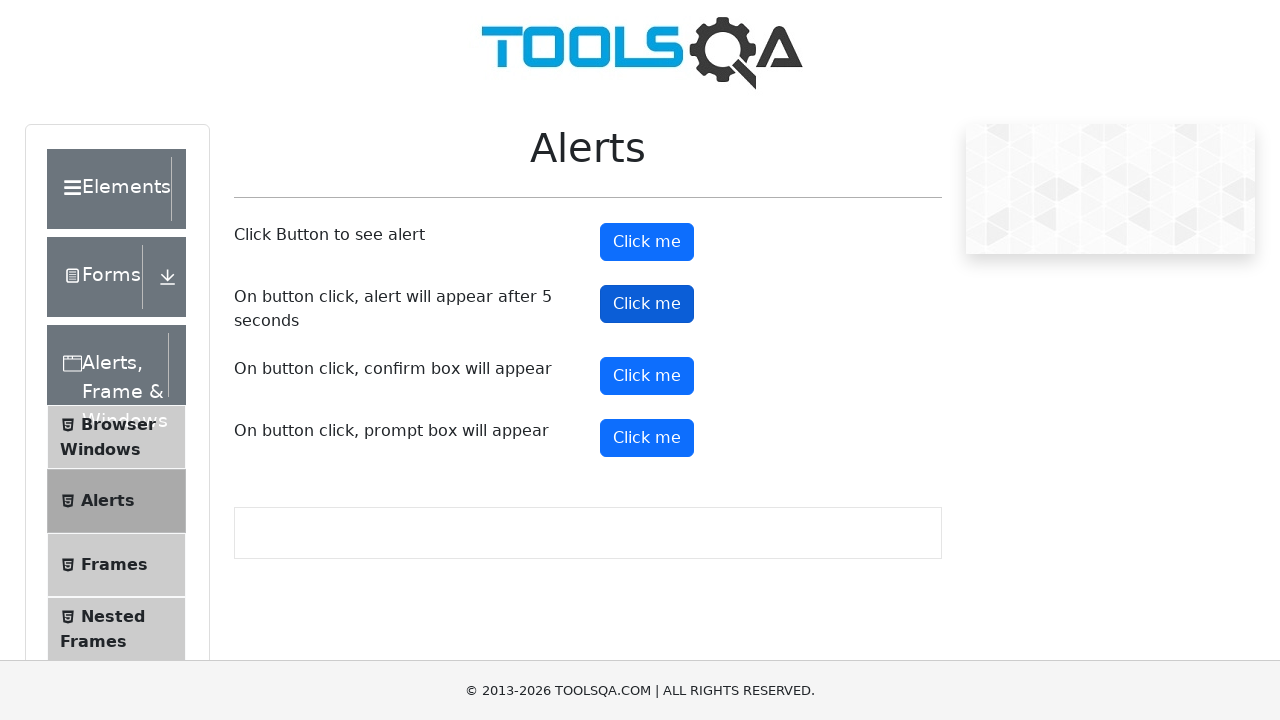

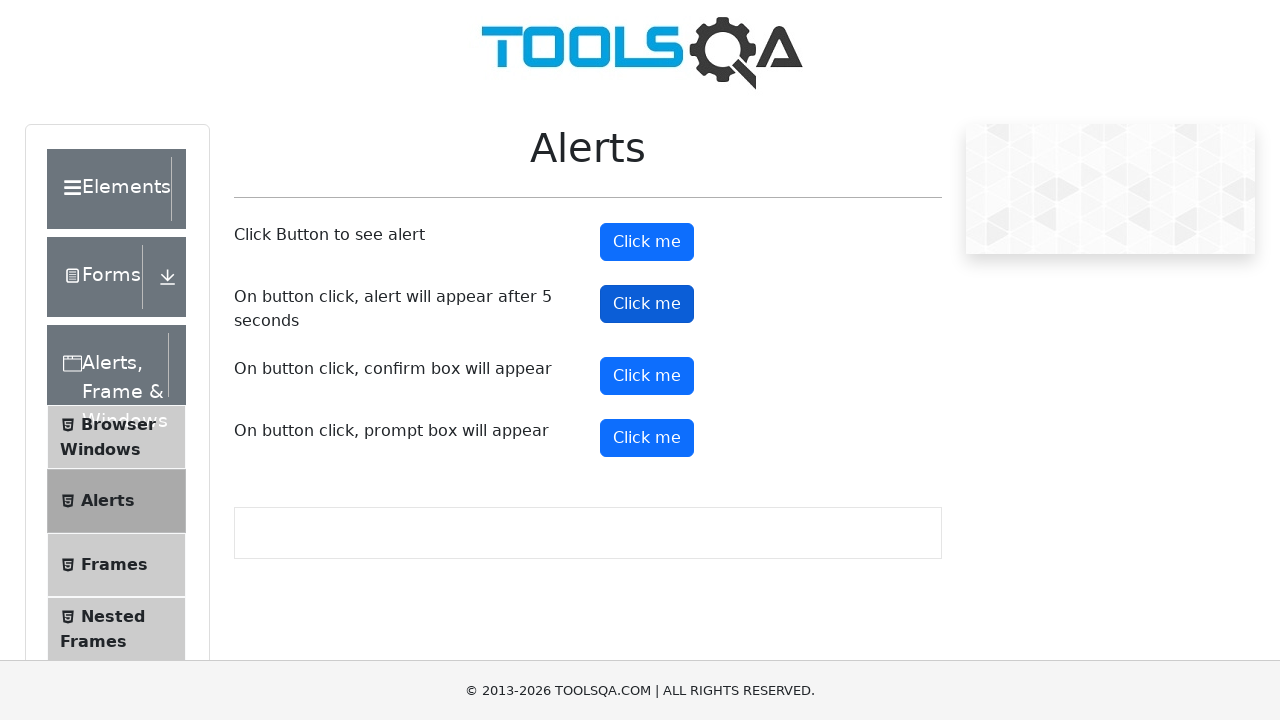